Validates that the Tata CLiQ website loads correctly by checking that the page title and URL are accessible after navigation.

Starting URL: https://www.tatacliq.com/

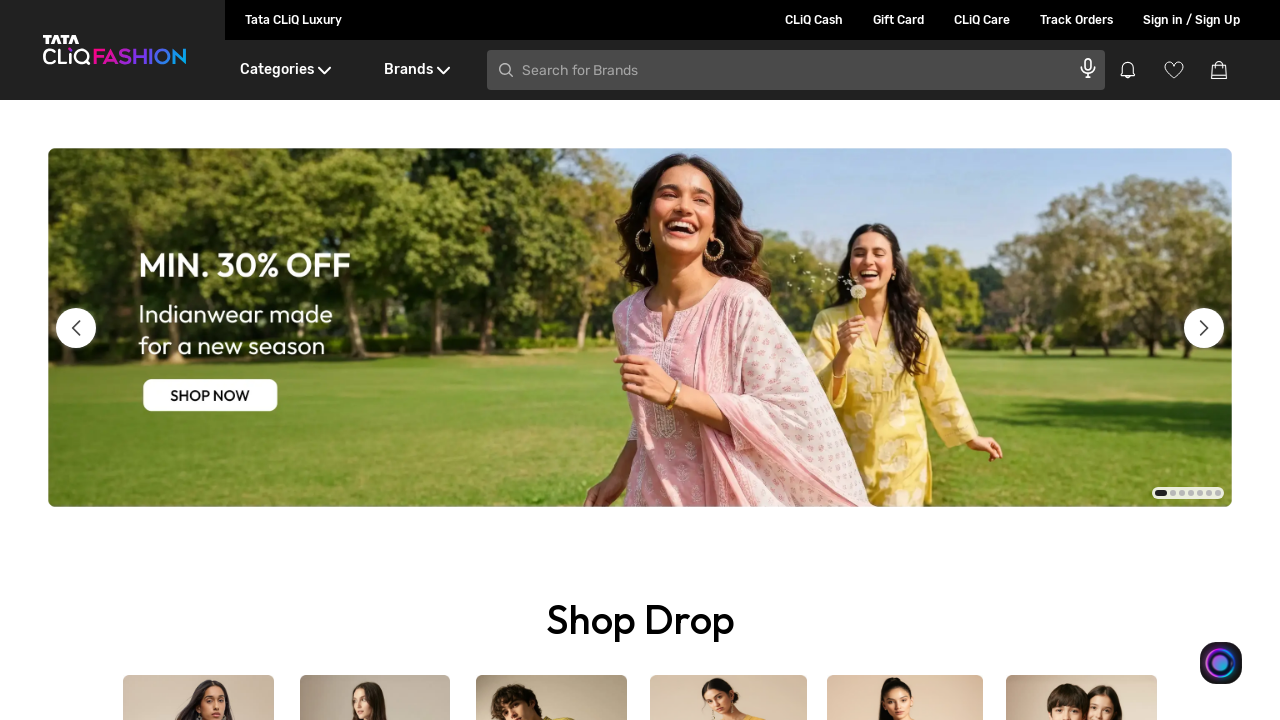

Waited for page to reach domcontentloaded state
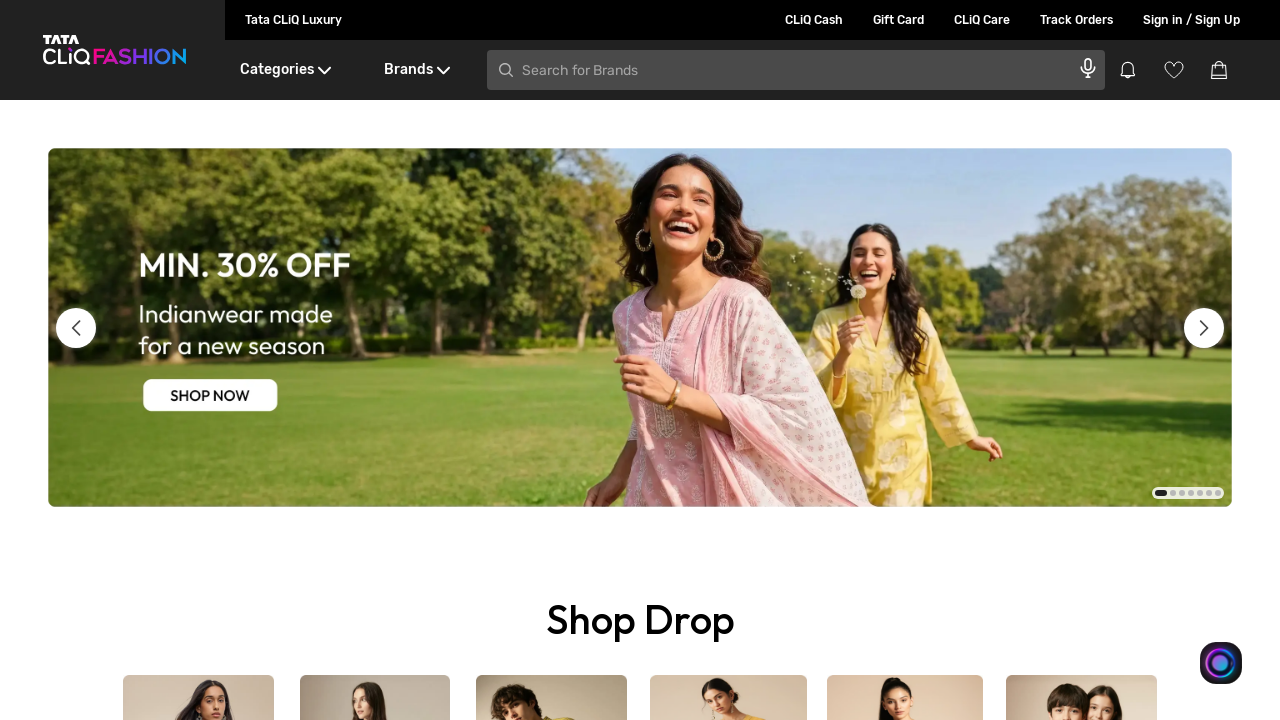

Retrieved page title
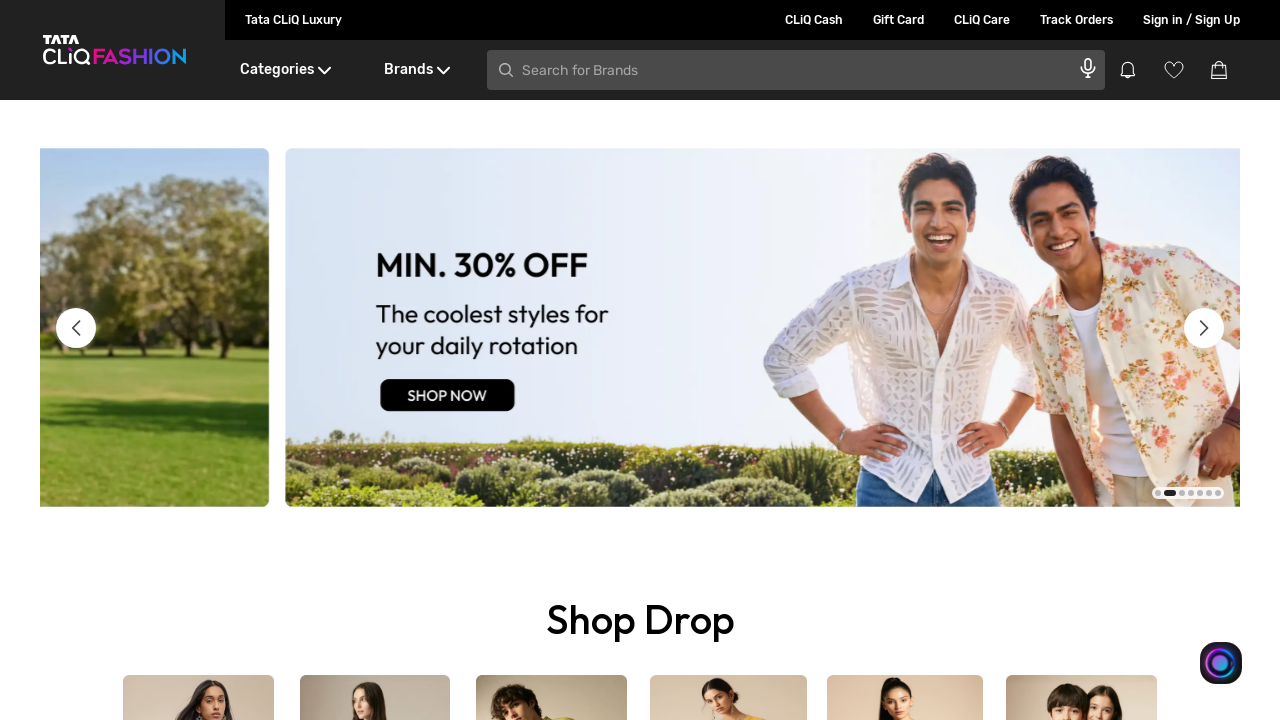

Verified page title is not empty
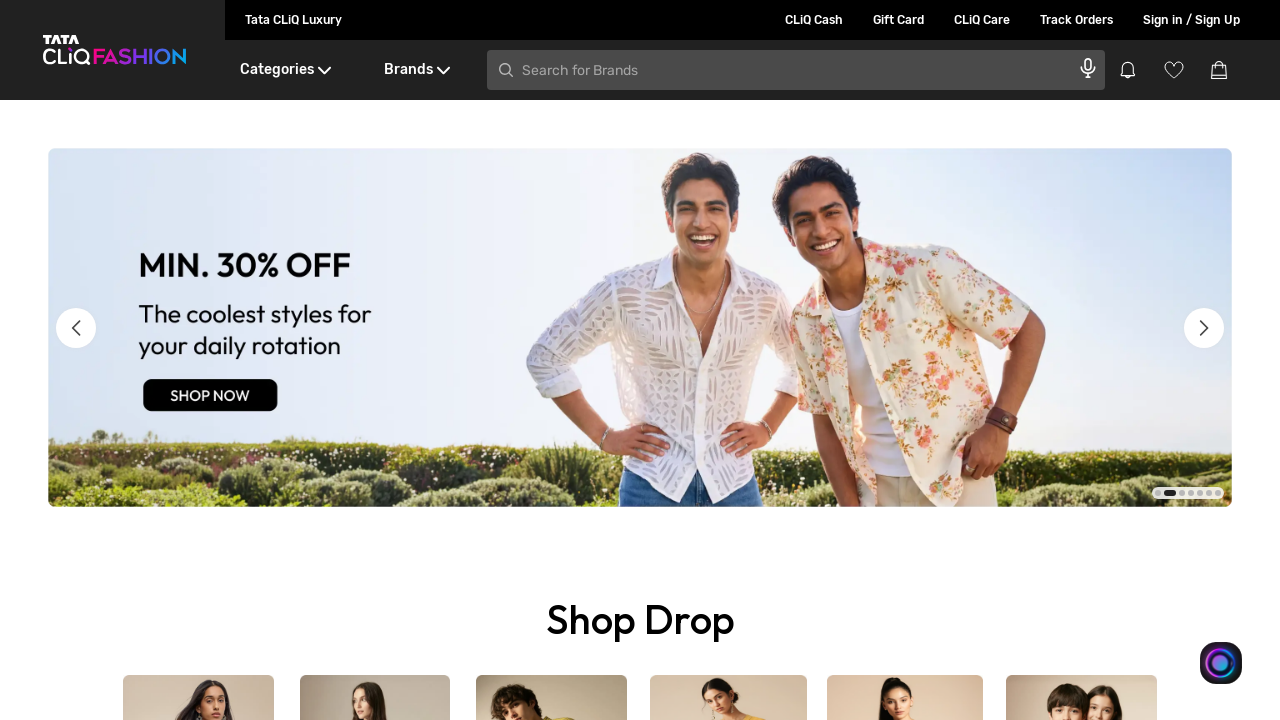

Retrieved current page URL
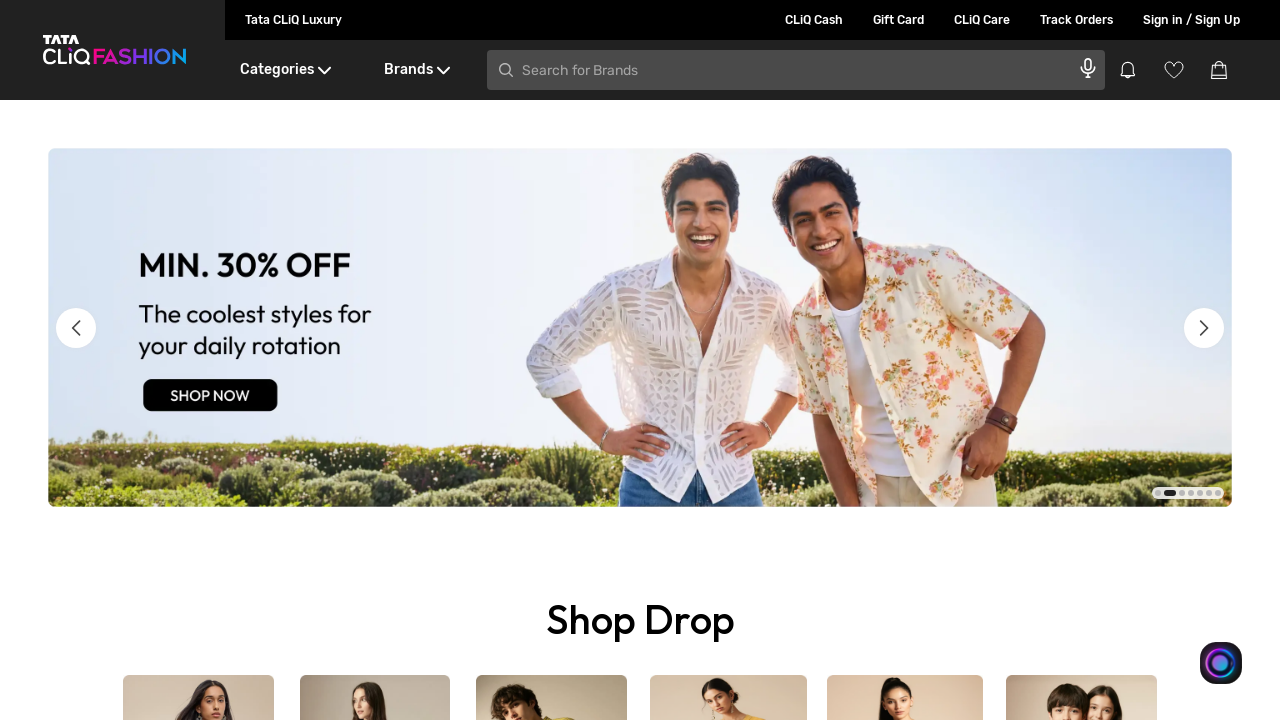

Verified URL contains tatacliq.com
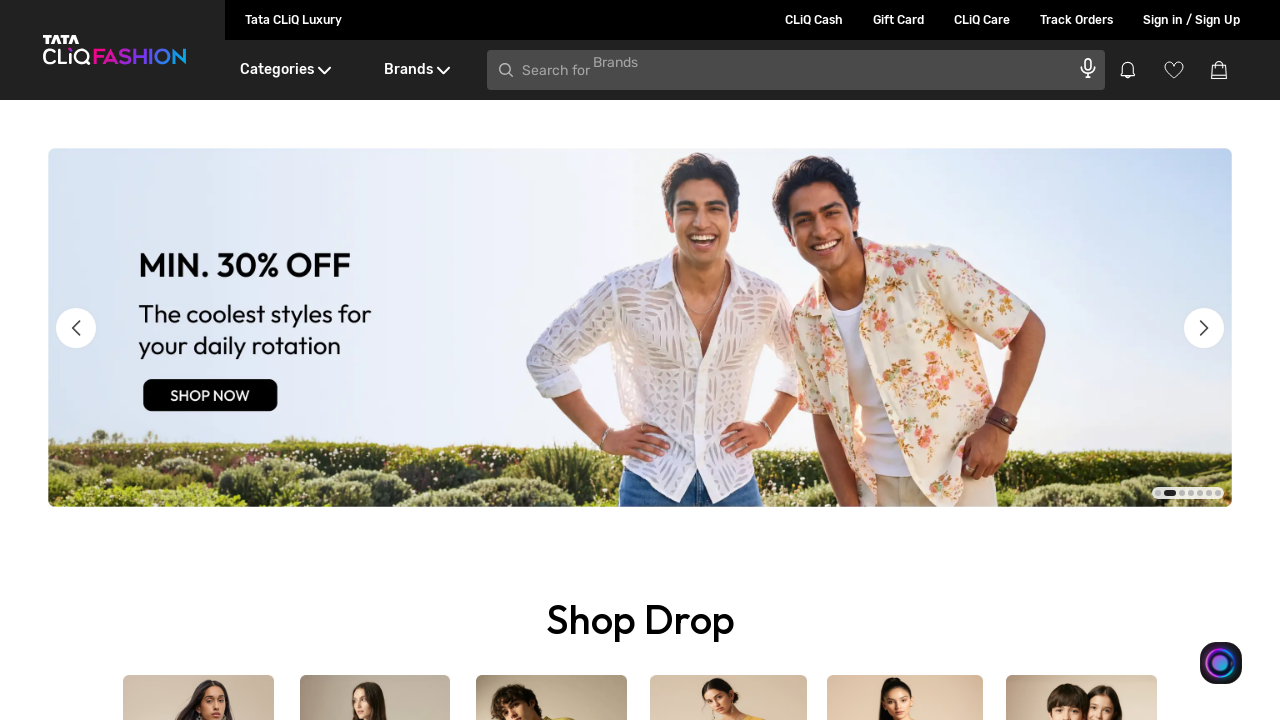

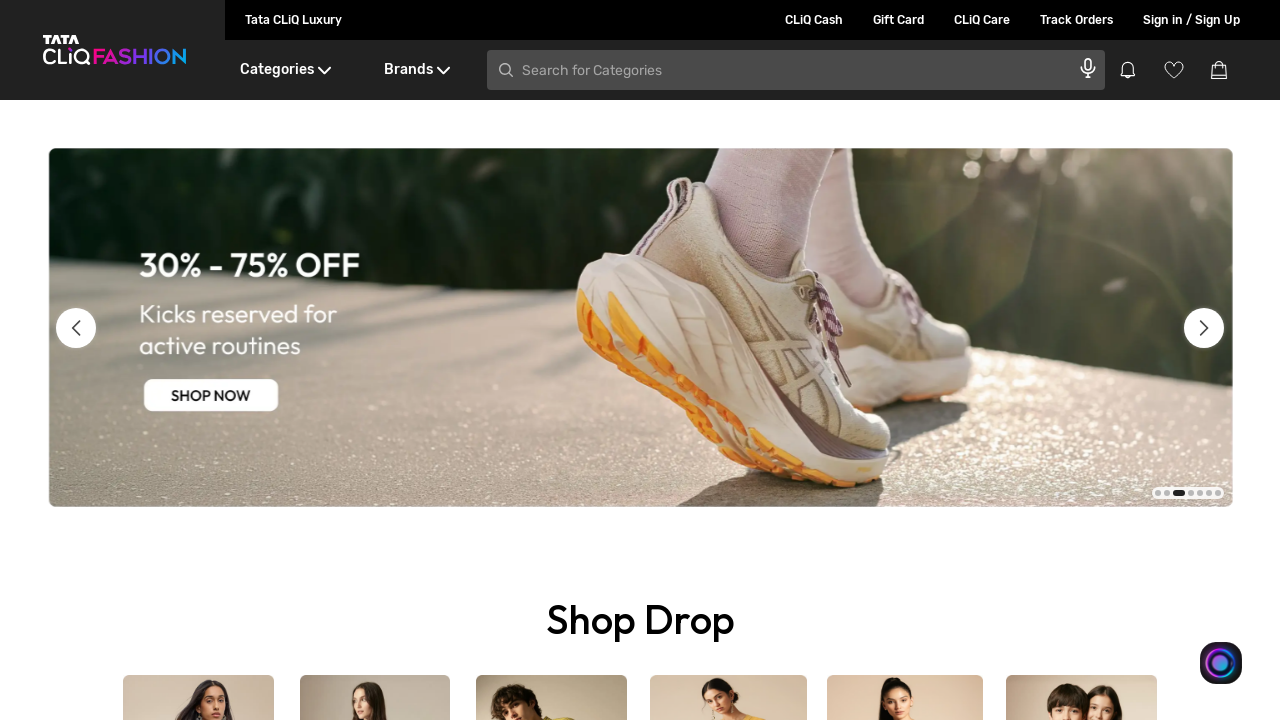